Tests navigation through menu items by clicking Browse Languages, then Start, and verifies the welcome heading is displayed correctly

Starting URL: http://99-bottles-of-beer.net/

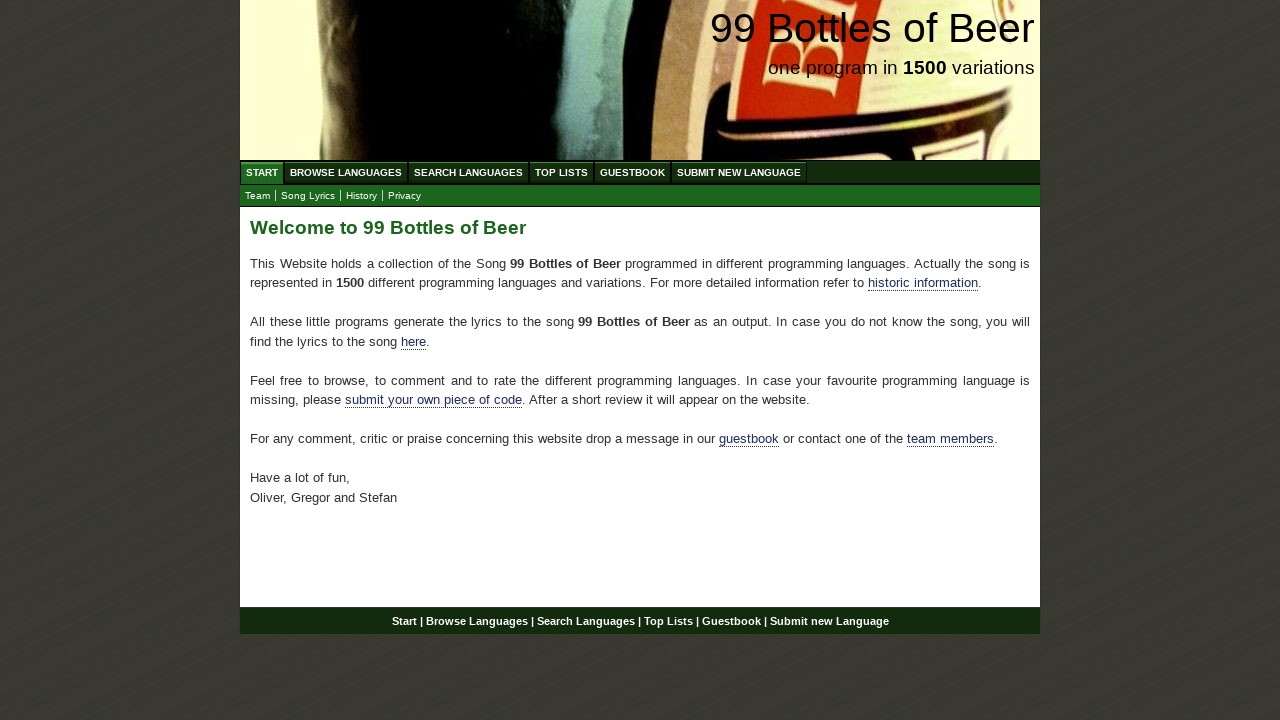

Clicked Browse Languages menu item at (346, 172) on a[href='/abc.html']
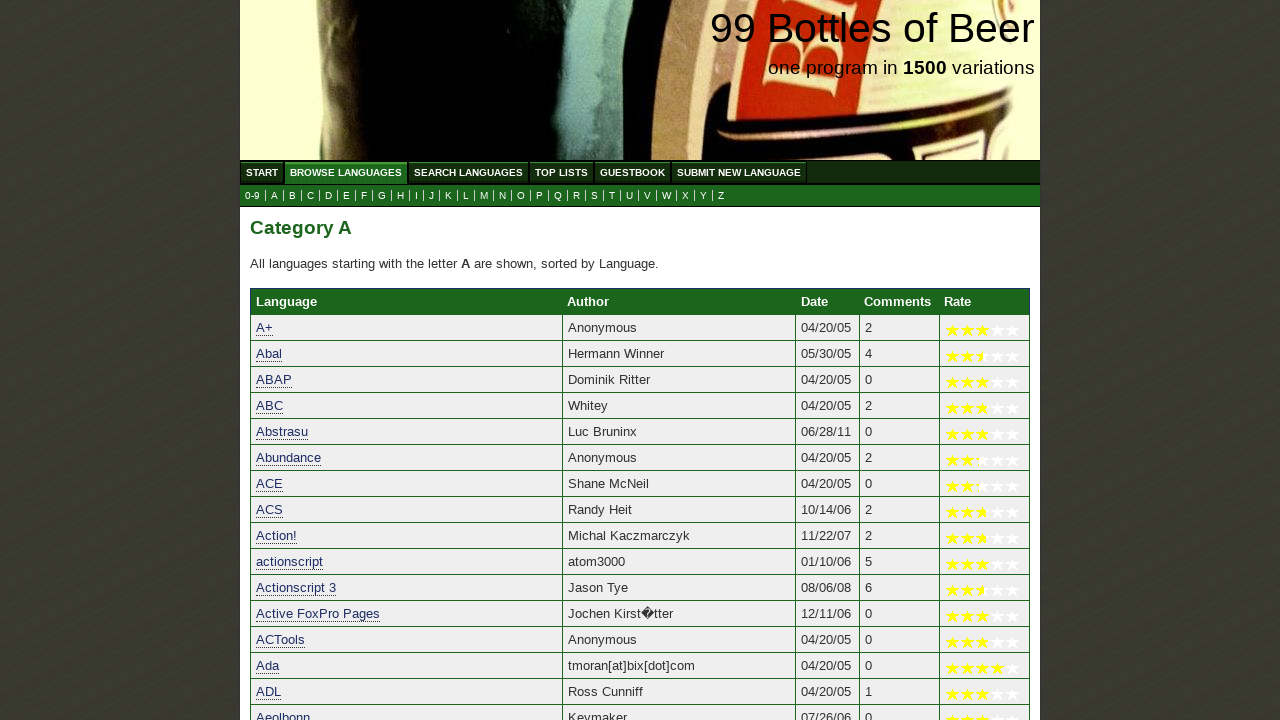

Clicked Start menu item at (262, 172) on a[href='/']
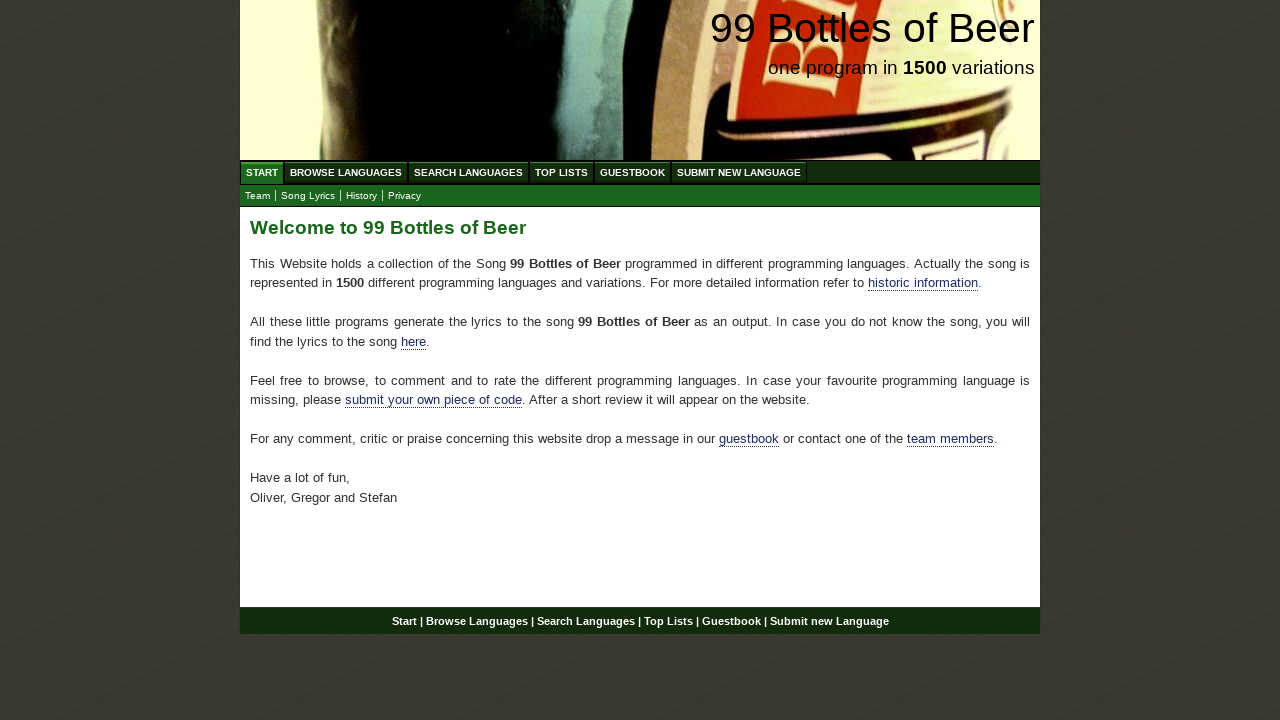

Located welcome heading element
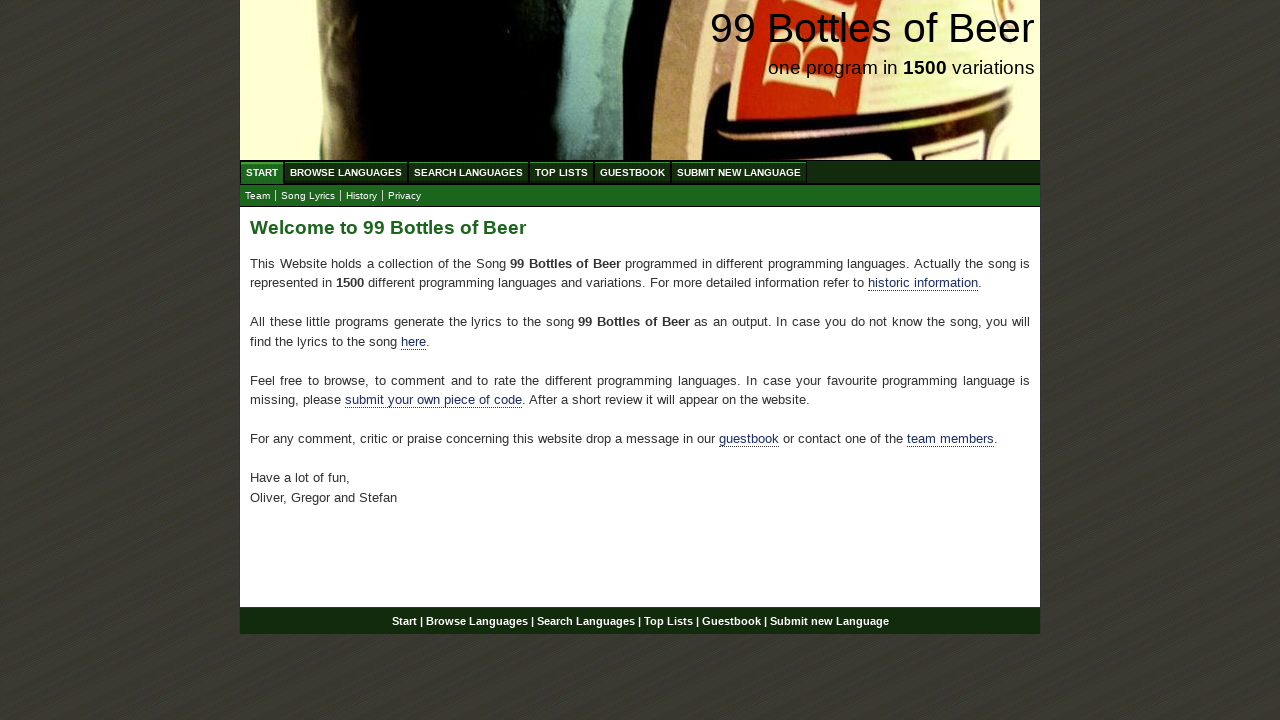

Welcome heading element is visible
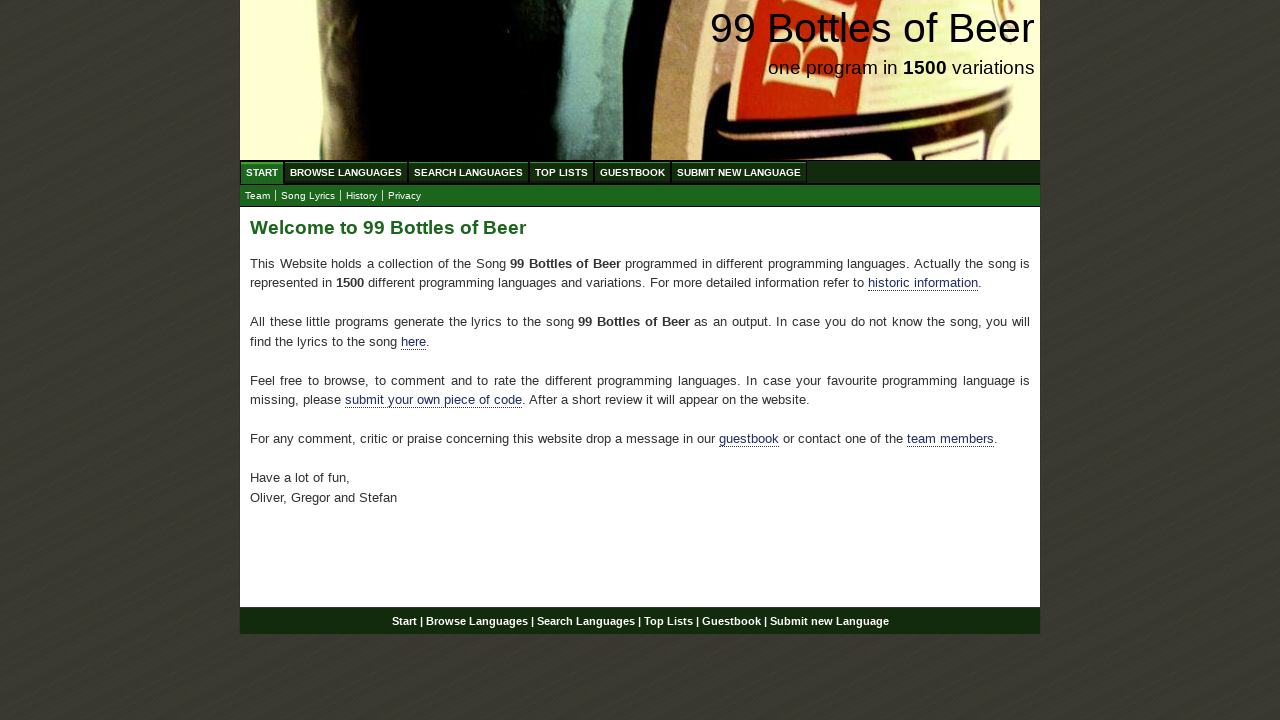

Verified welcome heading text is 'Welcome to 99 Bottles of Beer'
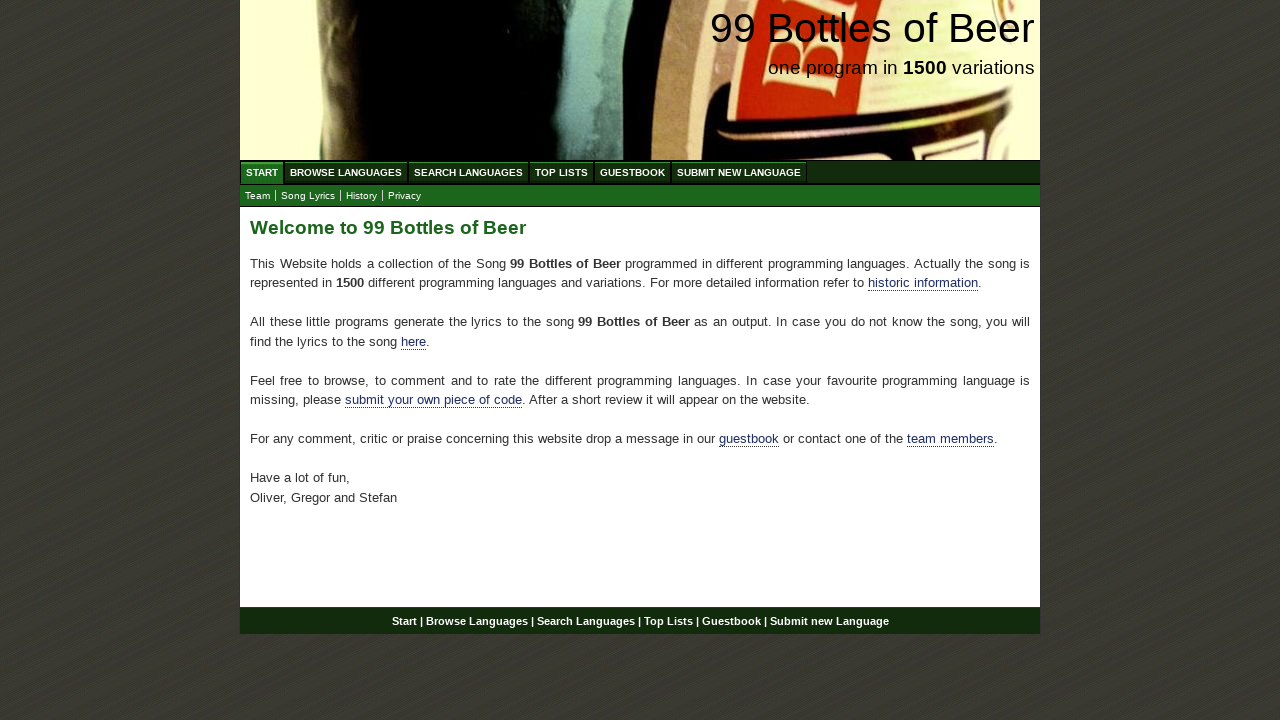

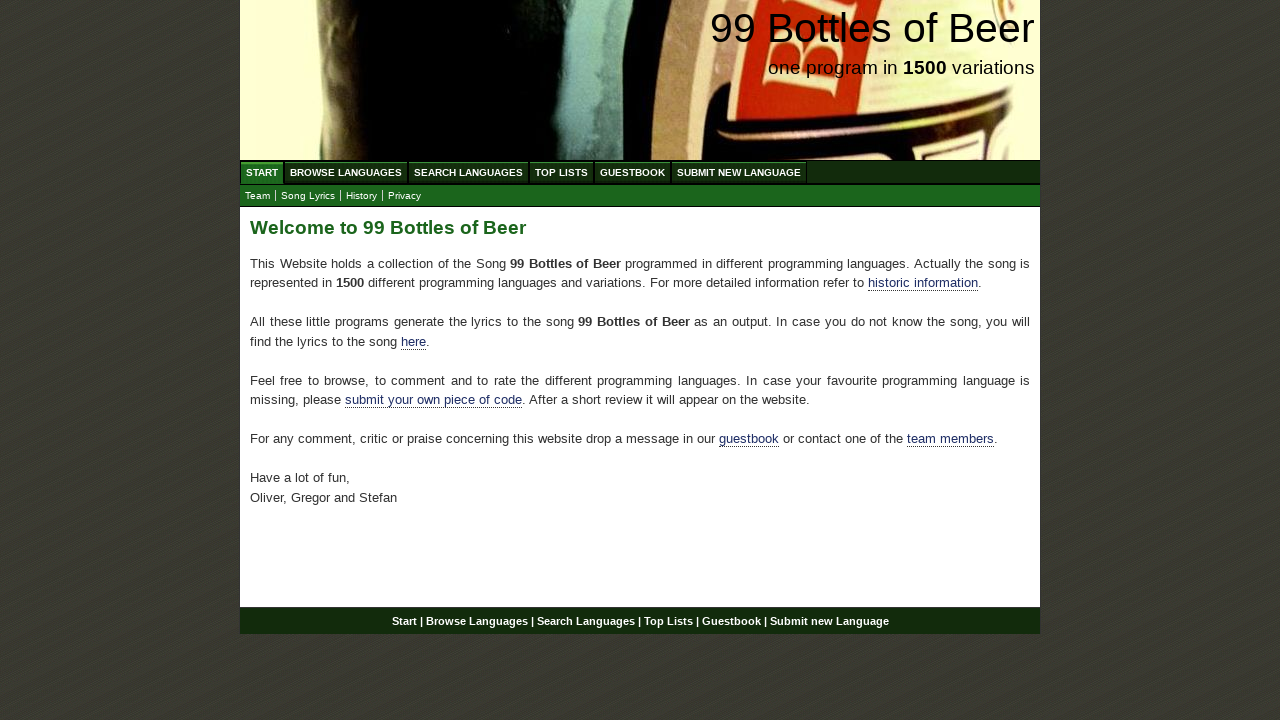